Tests attempting to proceed to checkout with an empty cart and verifies the "cart is empty" message is displayed

Starting URL: https://rahulshettyacademy.com/seleniumPractise/#/

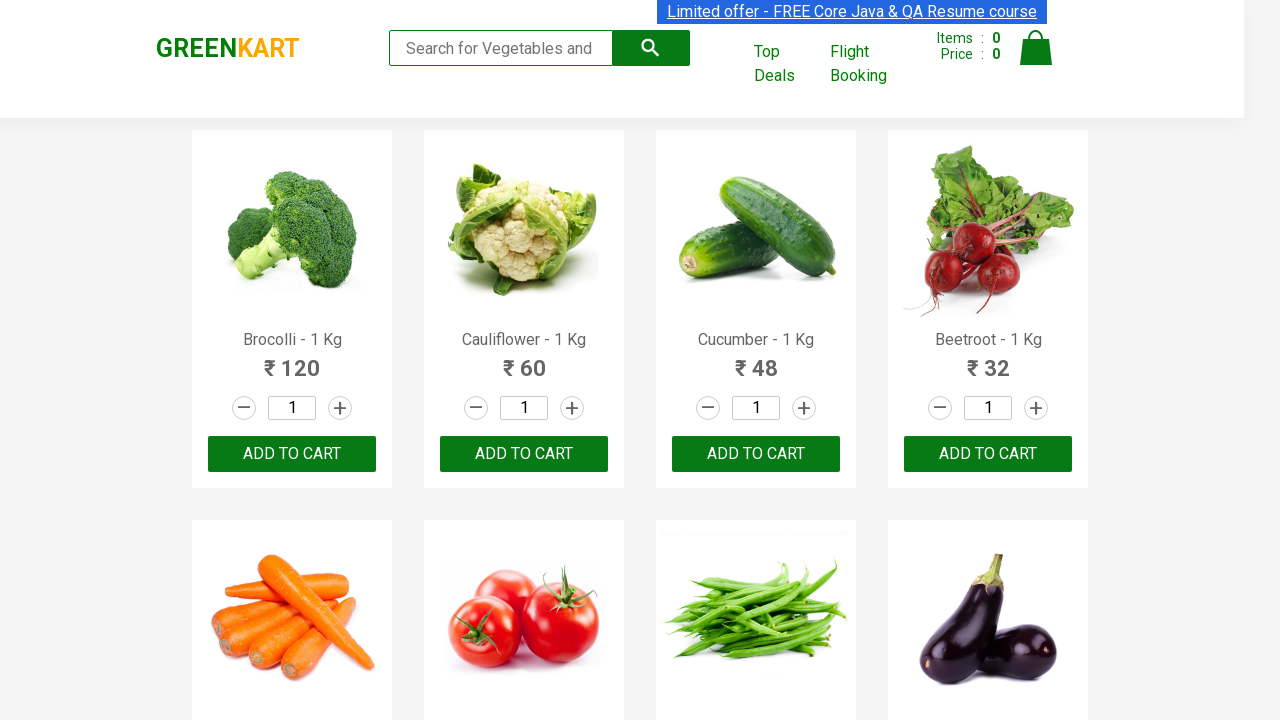

Clicked on the cart icon at (1036, 48) on img[alt='Cart']
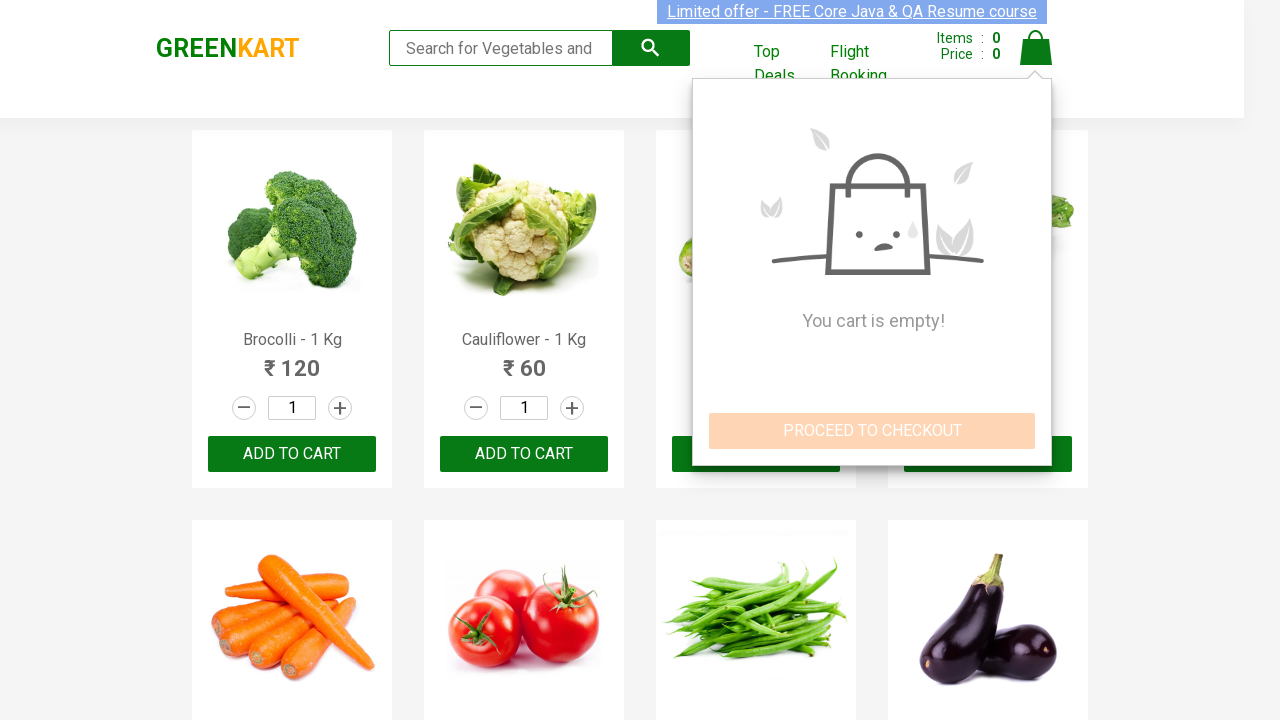

Clicked proceed to checkout button at (872, 431) on xpath=//button[text()='PROCEED TO CHECKOUT']
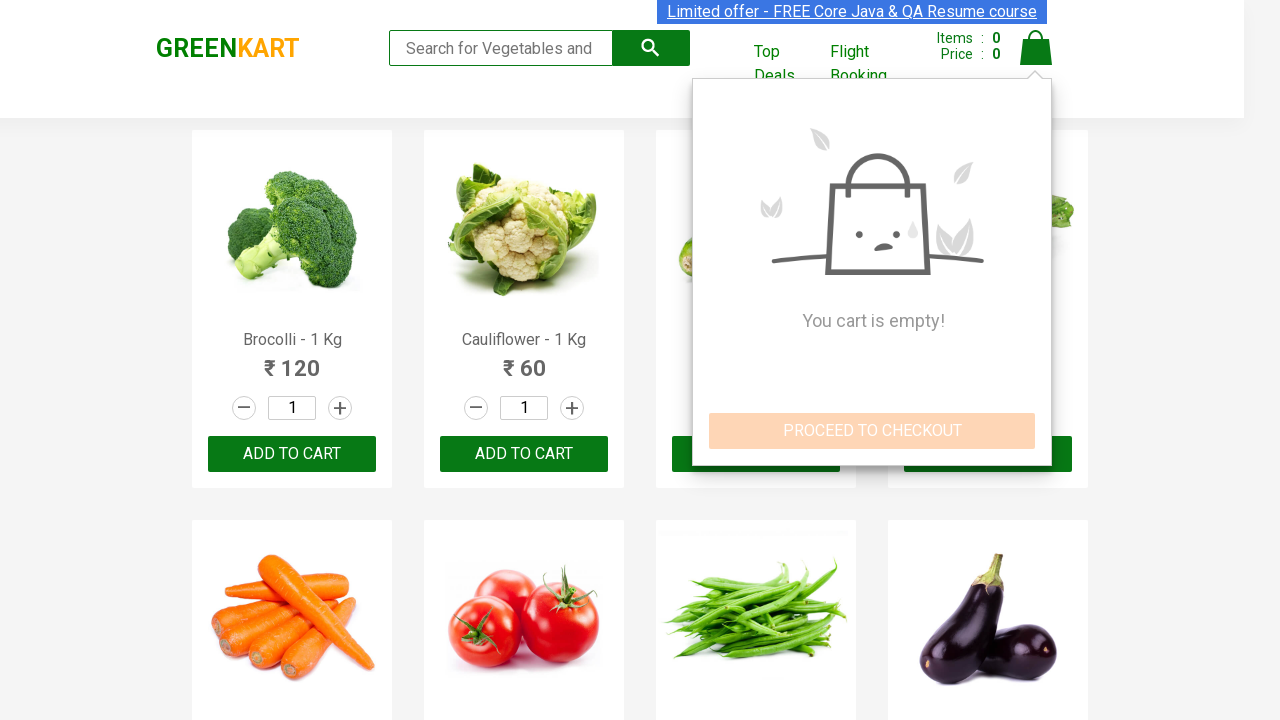

Verified 'cart is empty' message is displayed
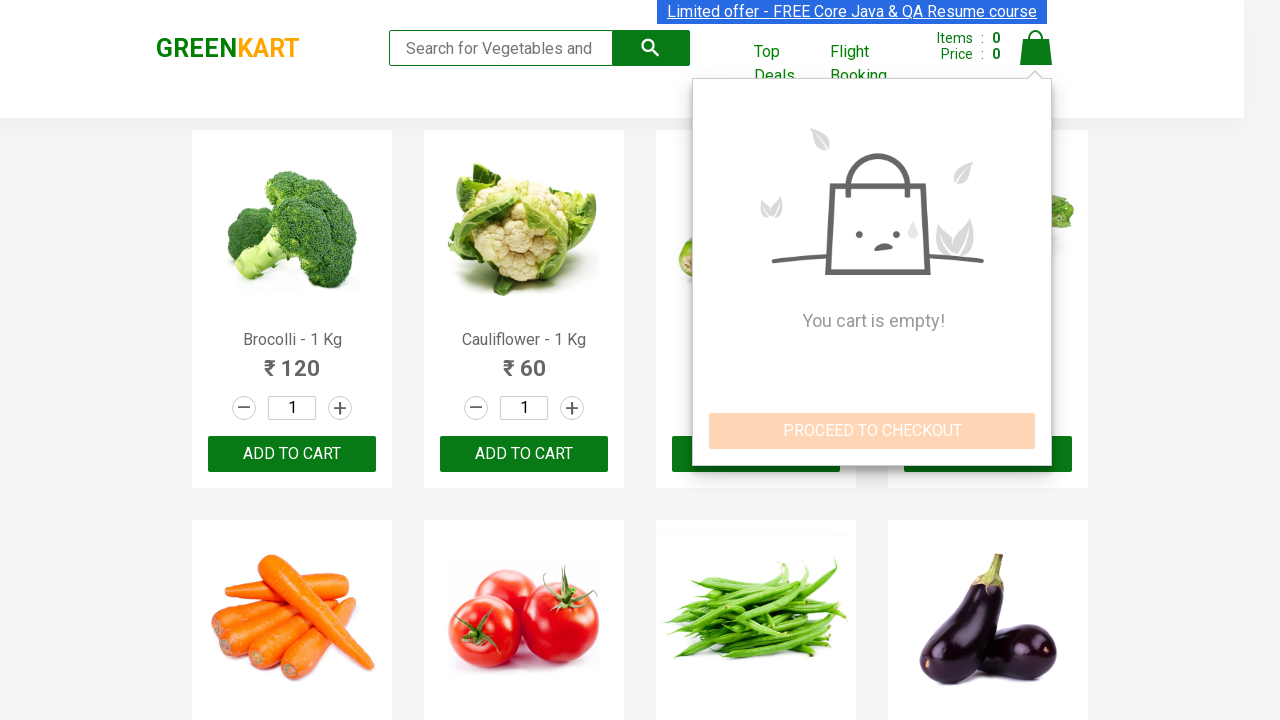

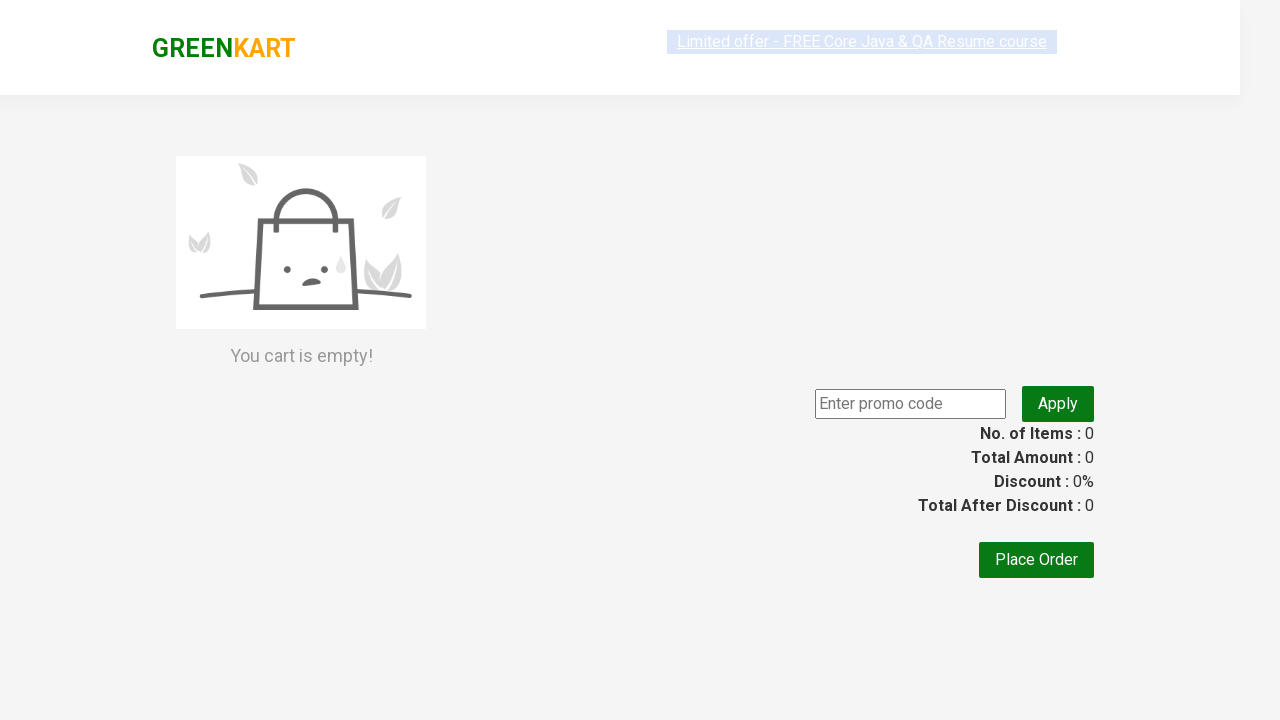